Tests right-click context menu functionality by performing a right-click action on a sidebar link

Starting URL: http://jqueryui.com/

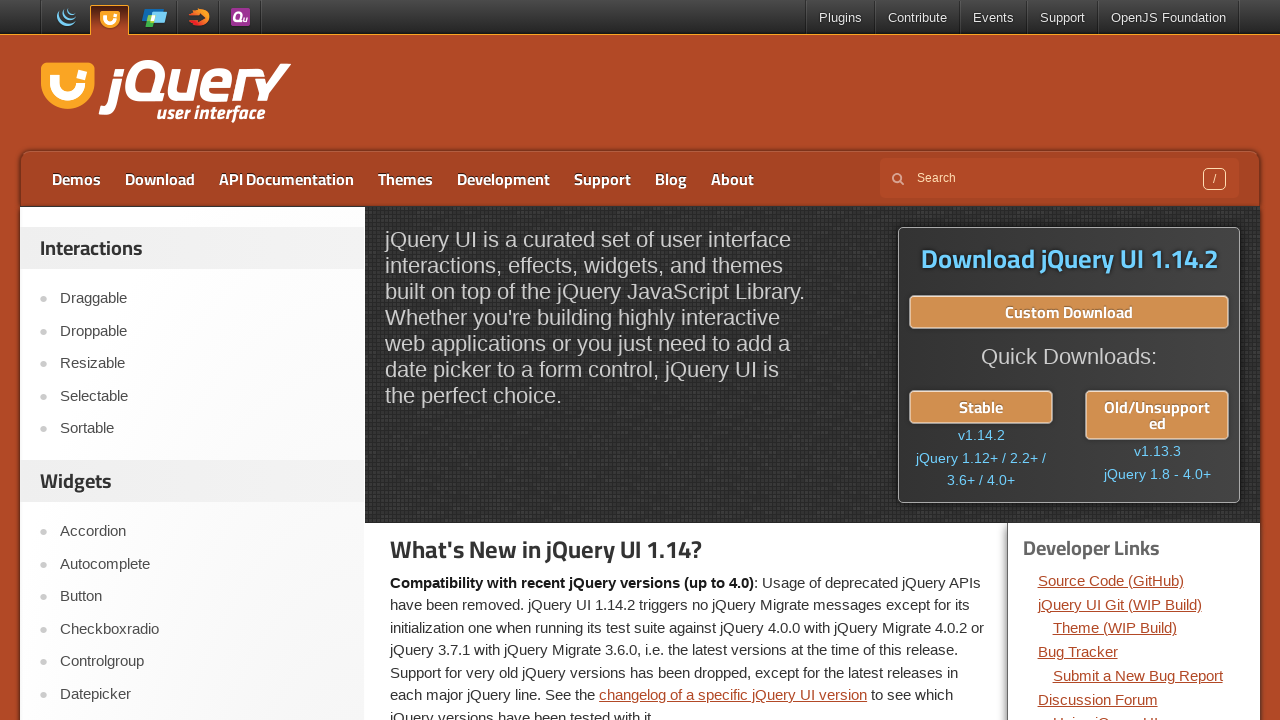

Right-clicked on the 4th sidebar menu link to open context menu at (202, 396) on #sidebar aside:first-of-type ul li:nth-child(4) a
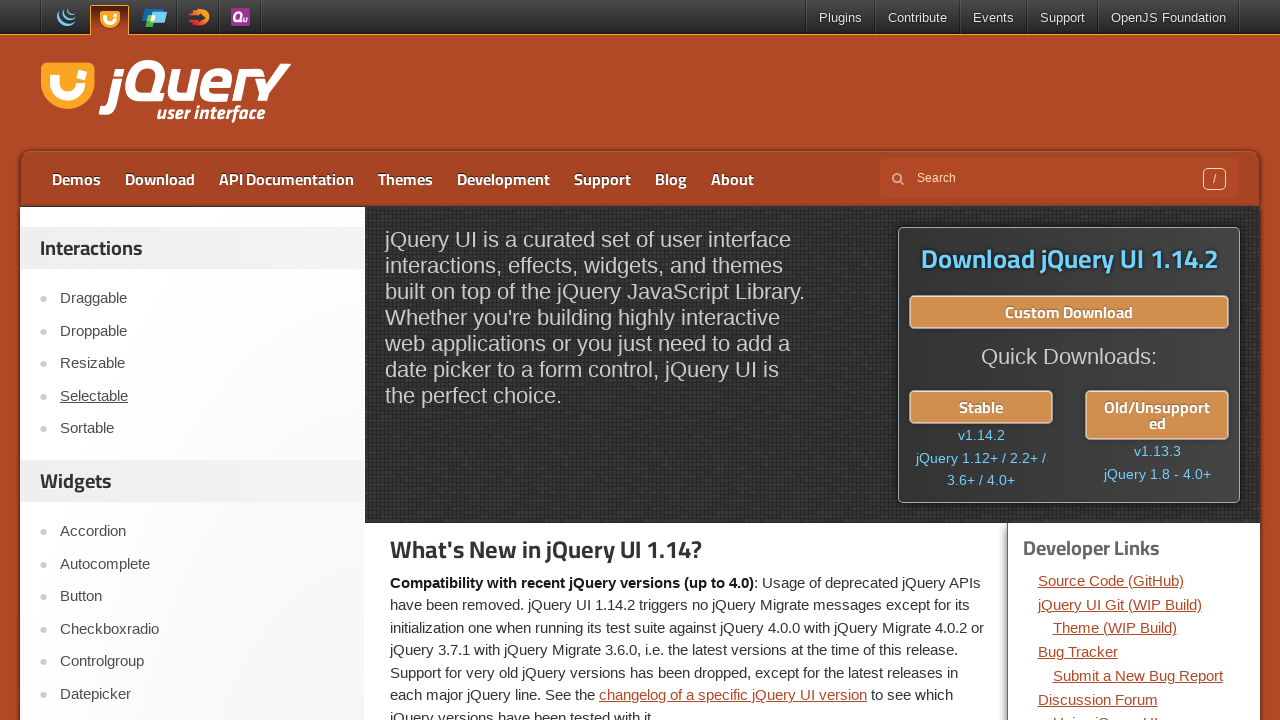

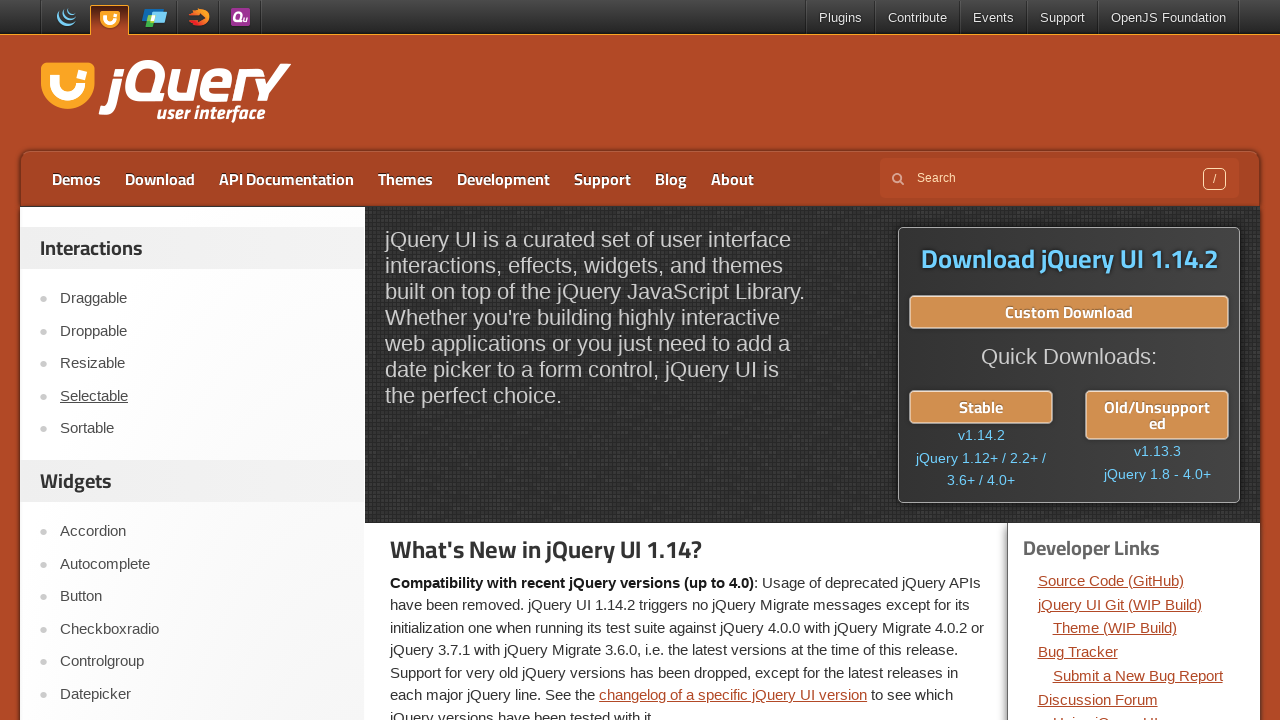